Tests an explicit wait scenario by waiting for a price element to display "100", then clicking a book button, reading an input value, calculating a logarithmic result, filling it into an answer field, and submitting the form.

Starting URL: http://suninjuly.github.io/explicit_wait2.html

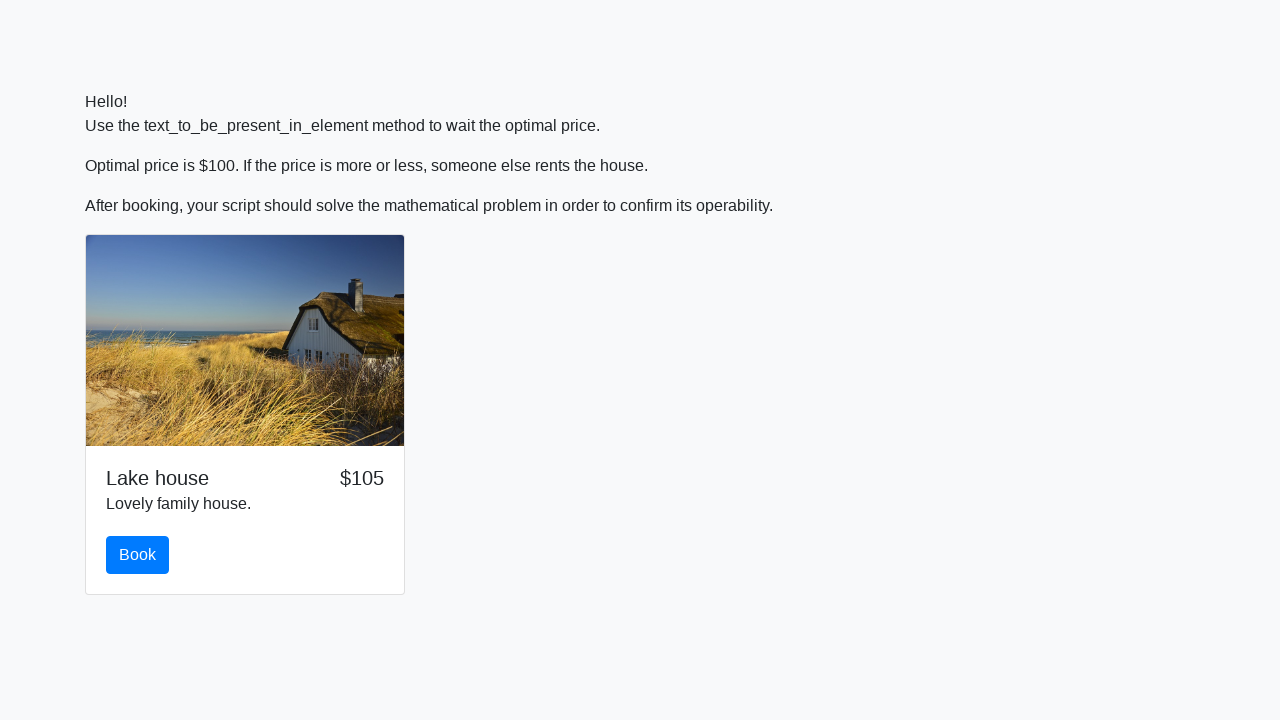

Waited for price element to display '100'
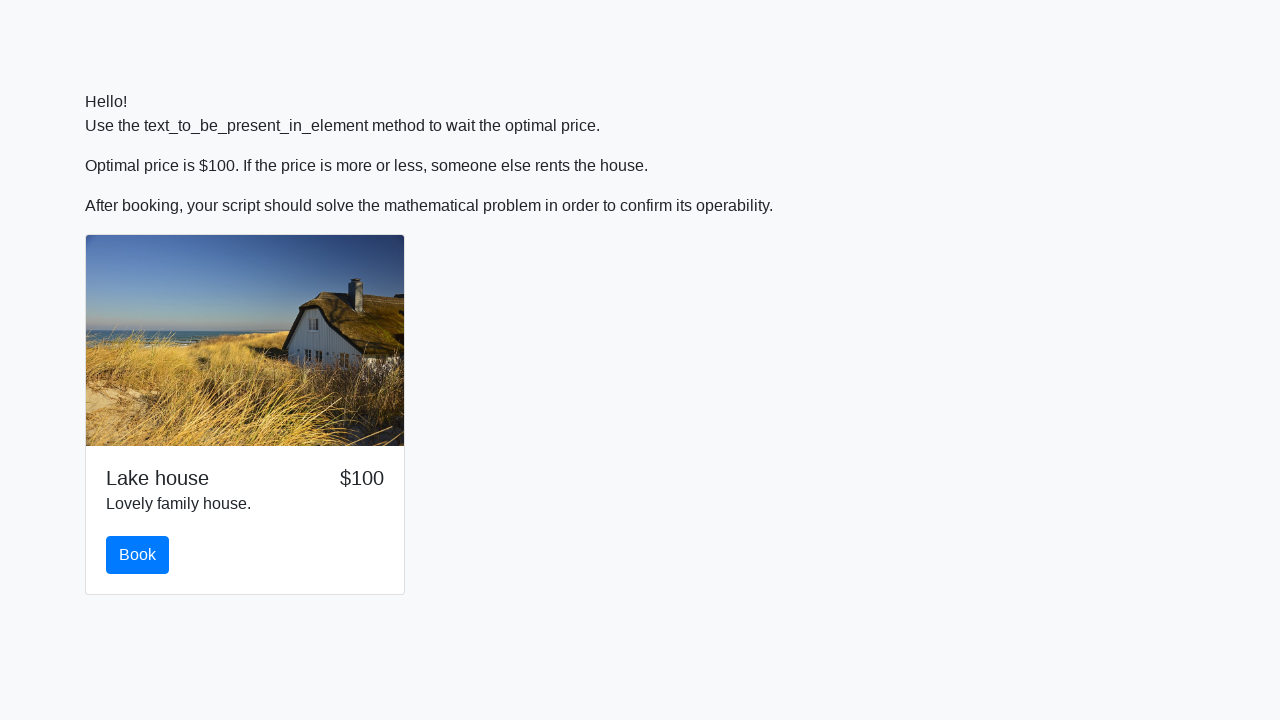

Clicked the book button at (138, 555) on #book
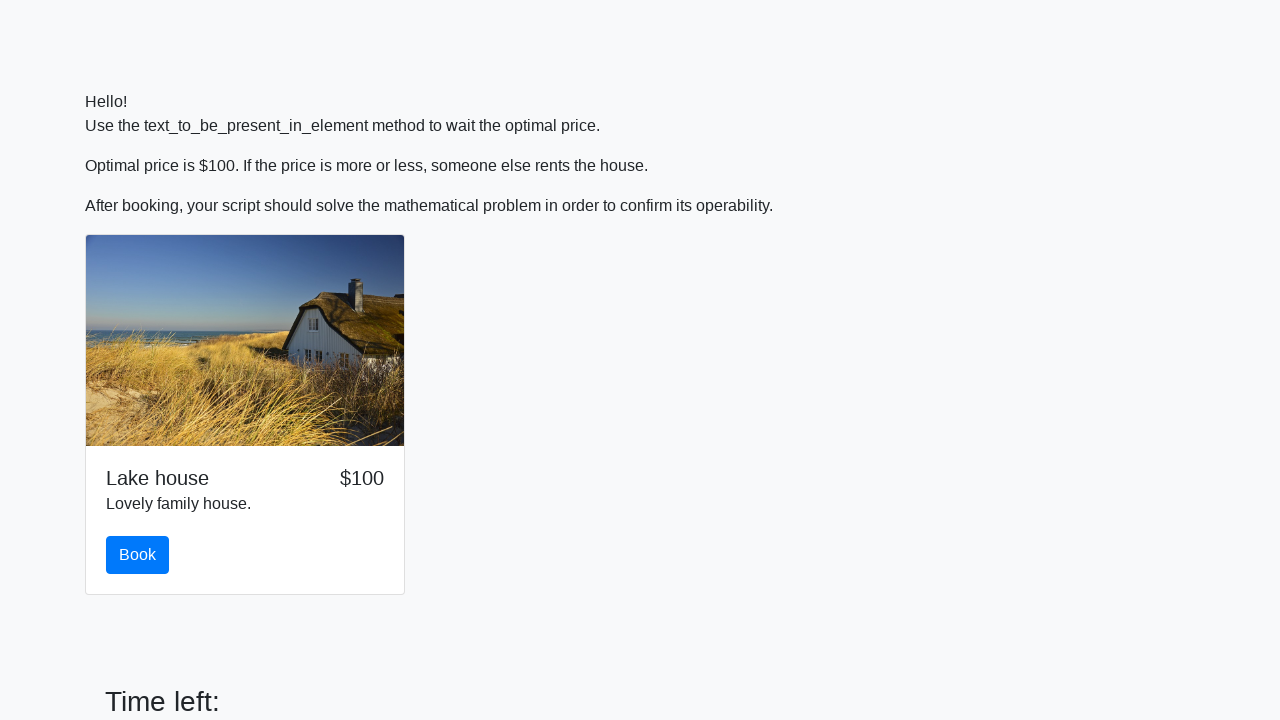

Read input value from element: 728
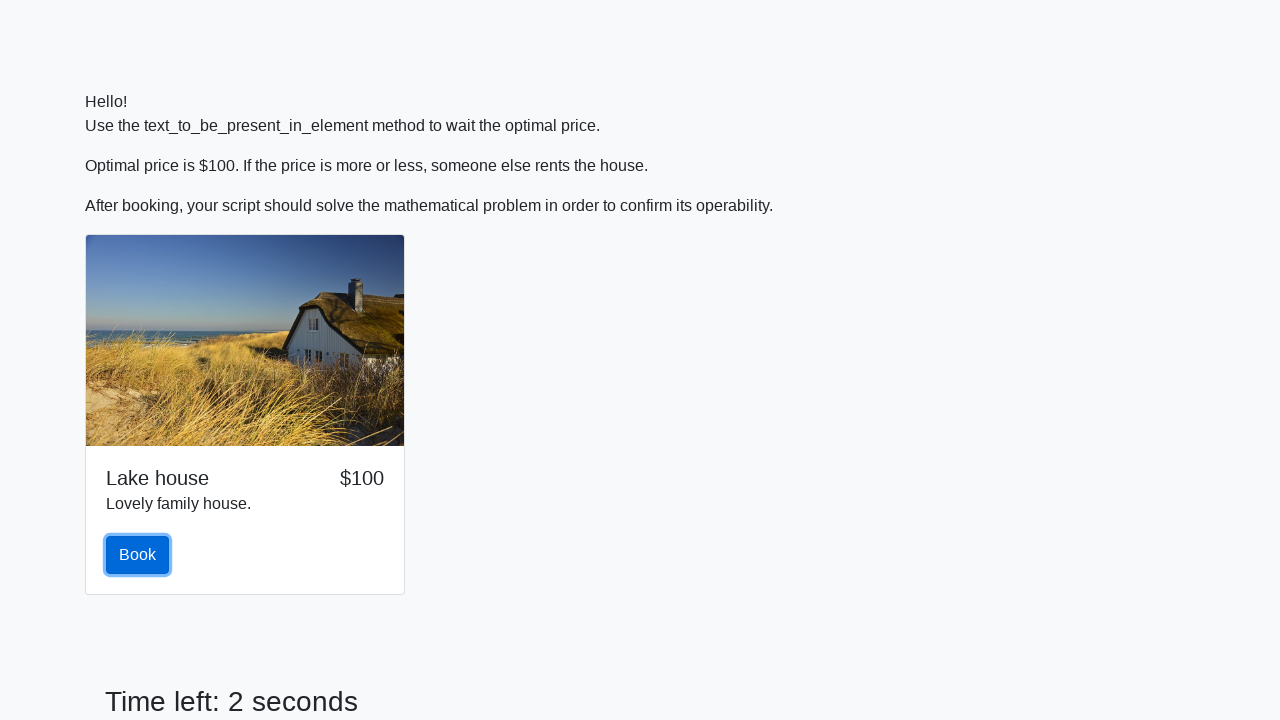

Calculated logarithmic result: 2.198487027798866
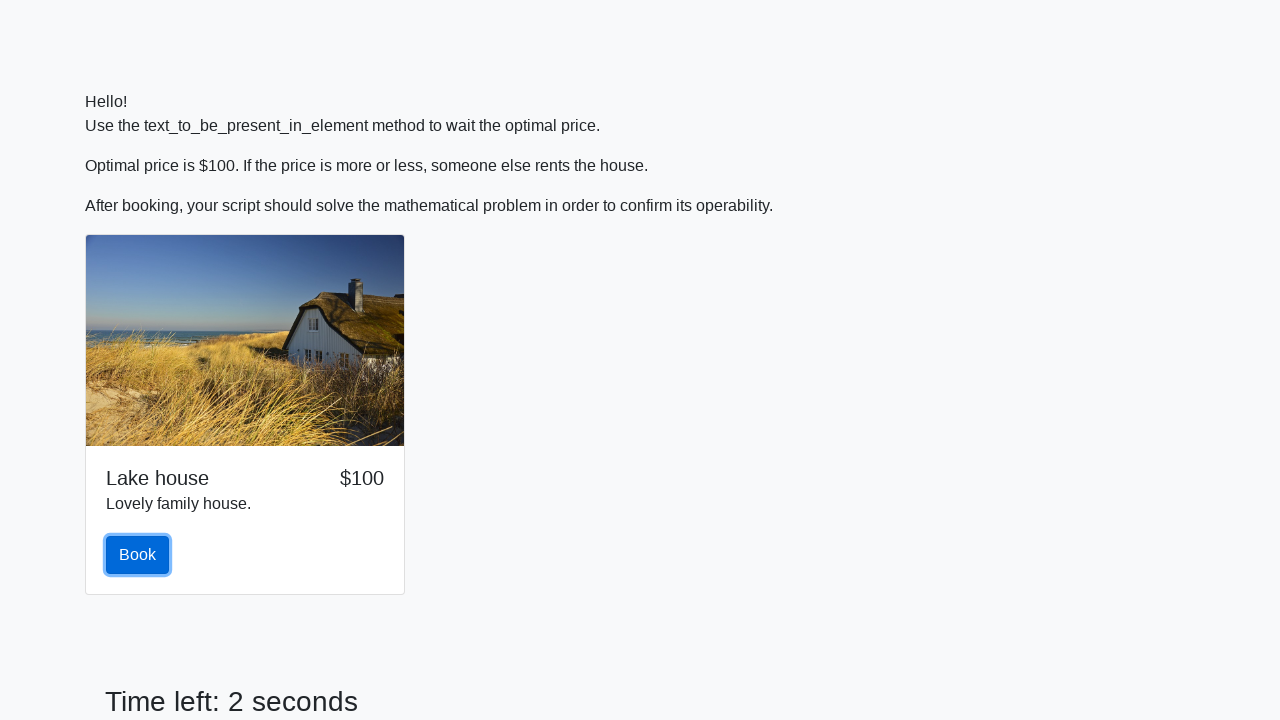

Scrolled down 100 pixels
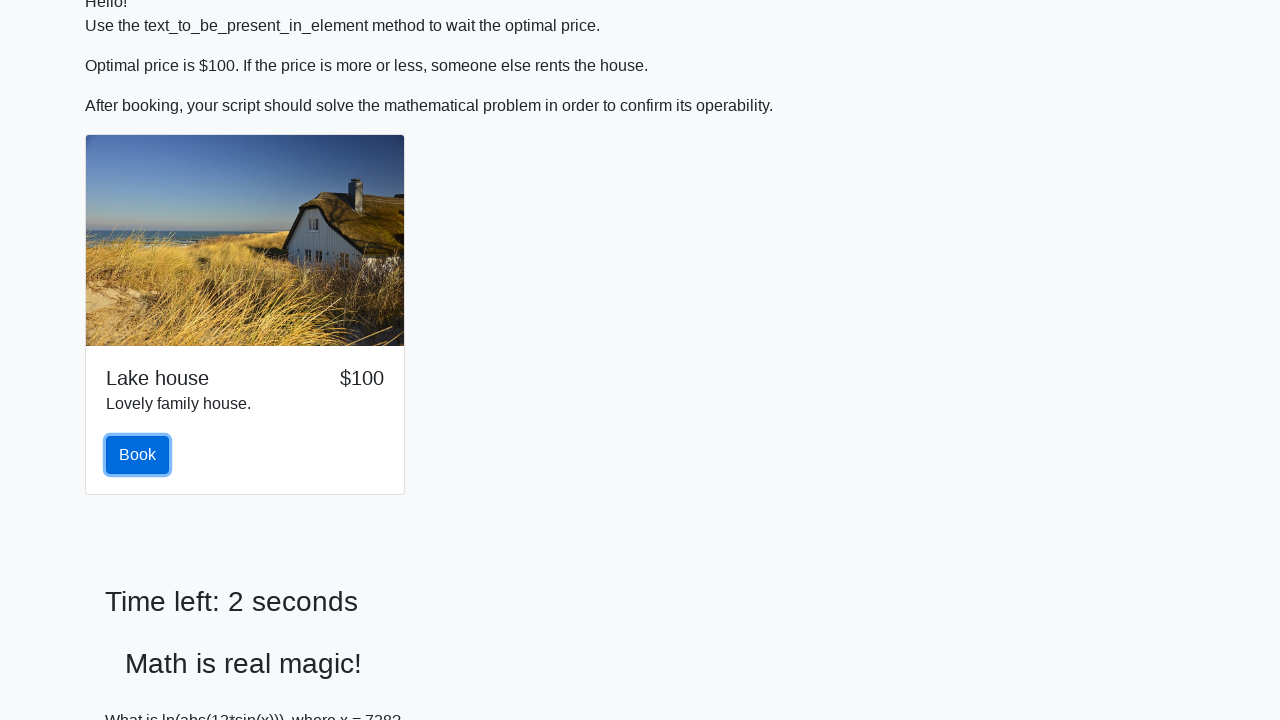

Filled answer field with calculated value: 2.198487027798866 on #answer
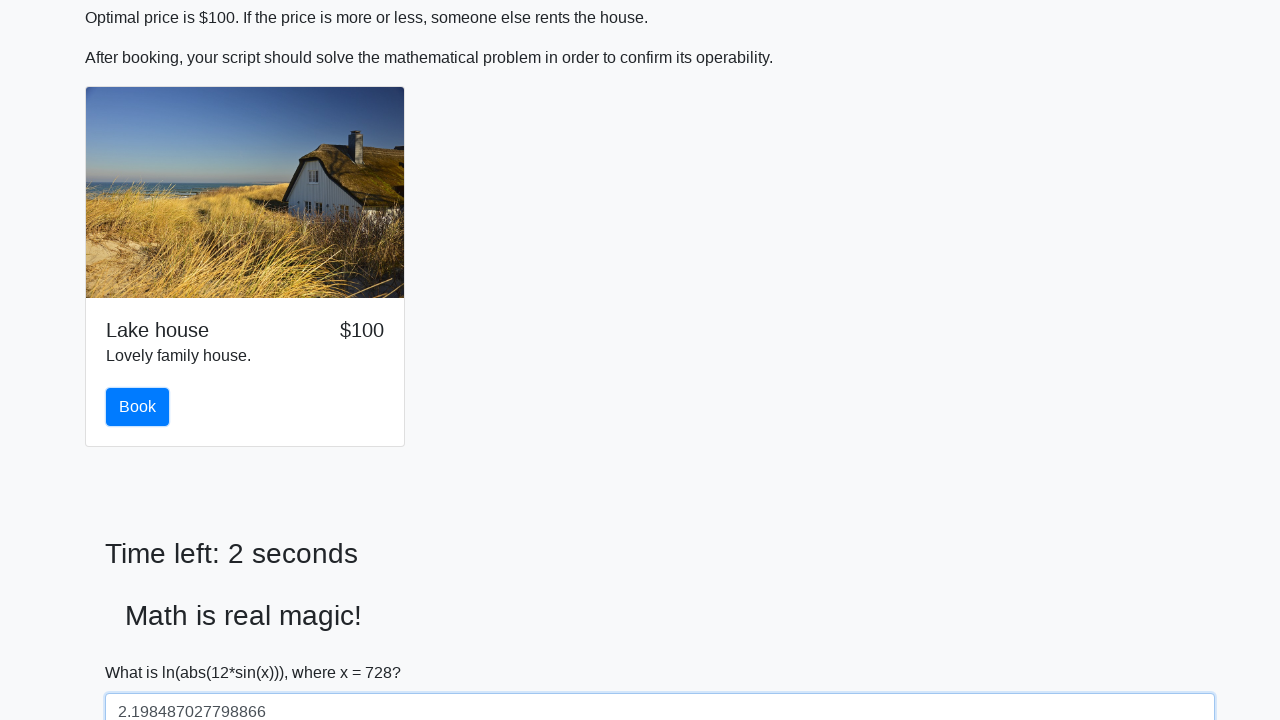

Clicked the solve button to submit the form at (143, 651) on #solve
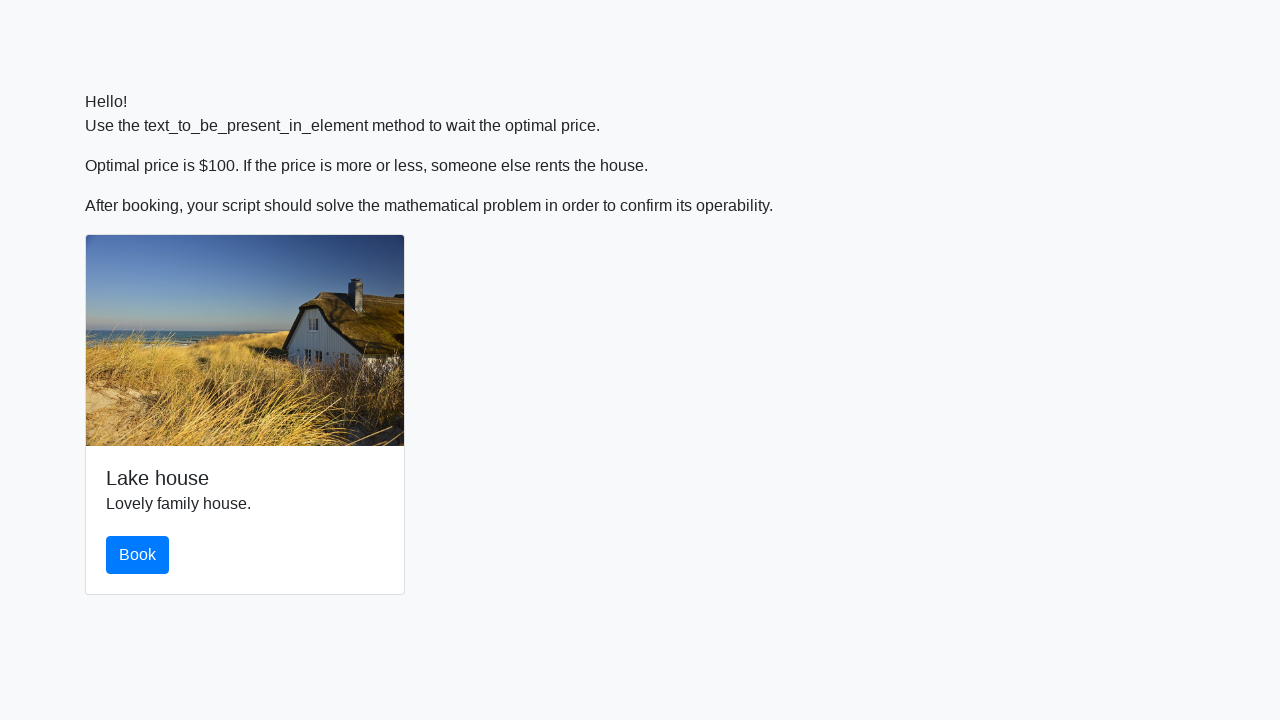

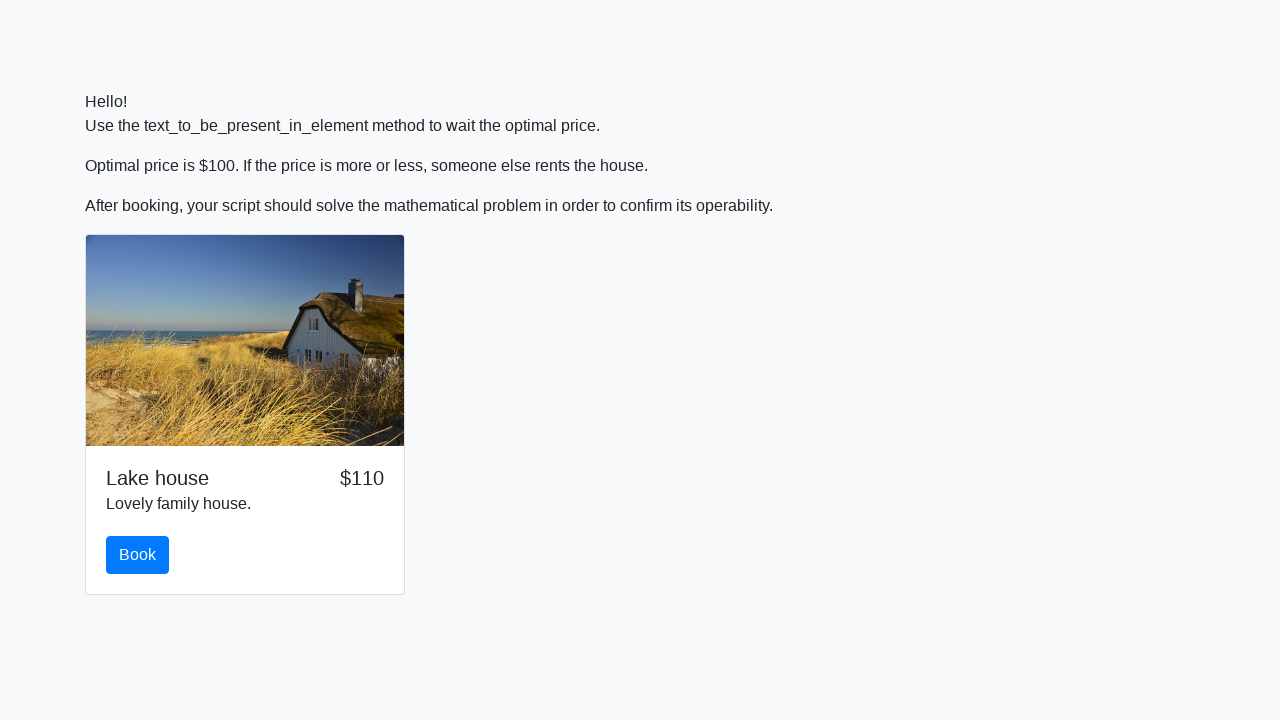